Navigates to Form Authentication page and verifies Elemental Selenium link text

Starting URL: https://the-internet.herokuapp.com/

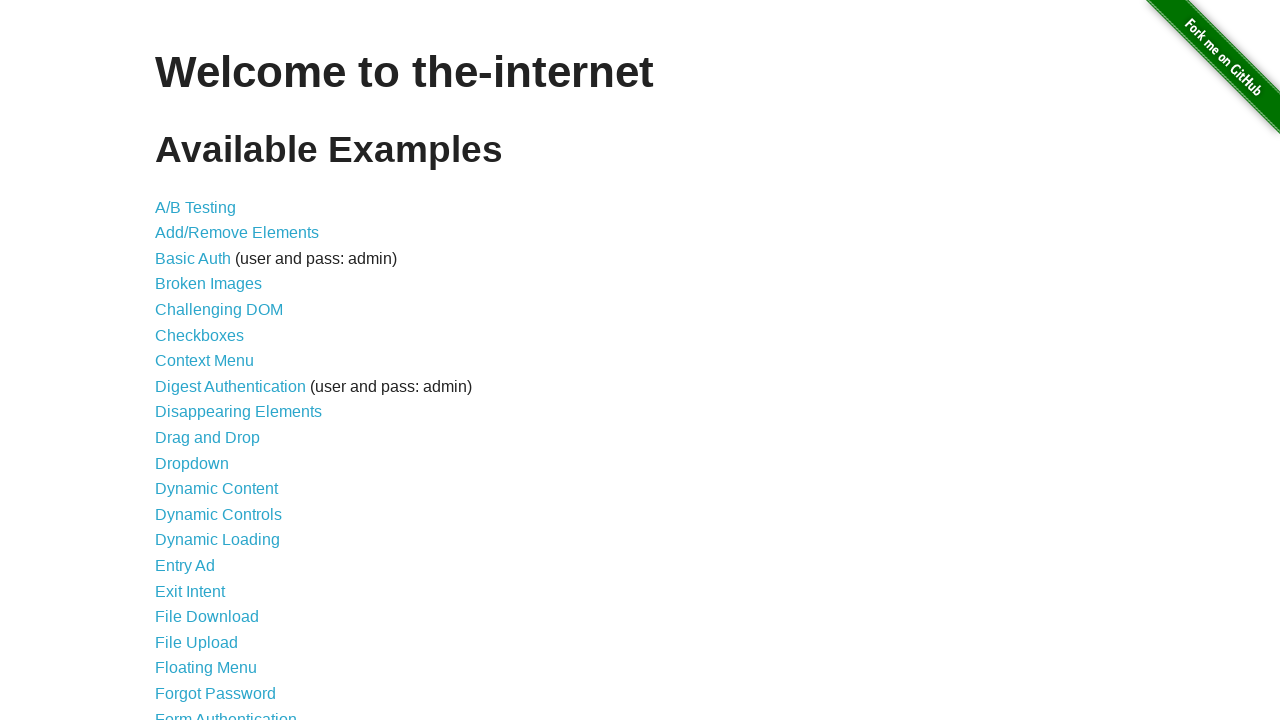

Clicked on Form Authentication link at (226, 712) on text=Form Authentication
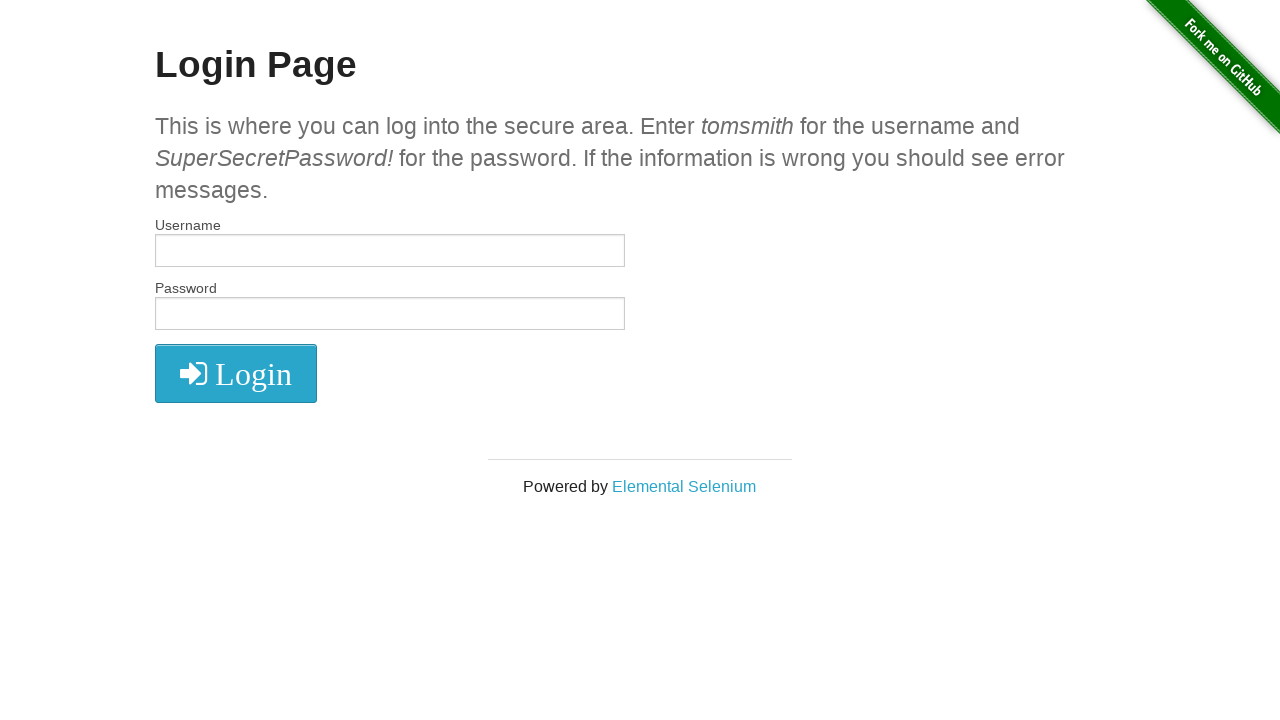

Retrieved Elemental Selenium link text
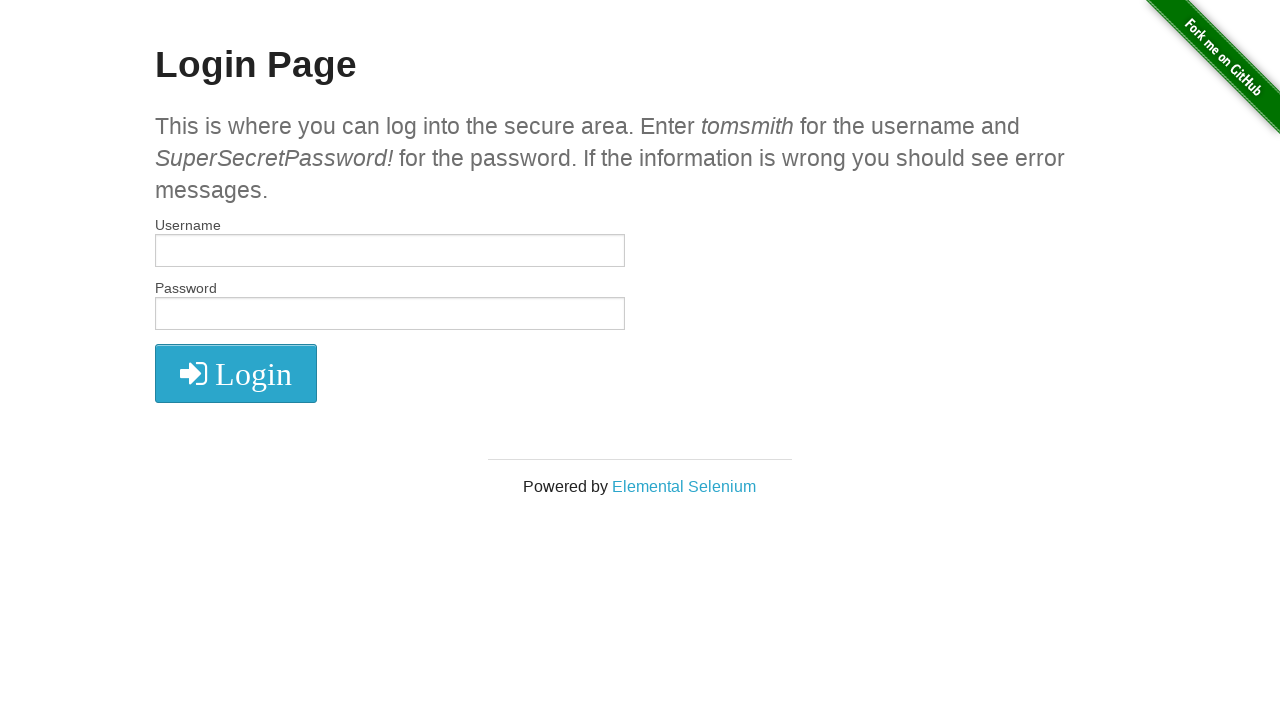

Verified Elemental Selenium link text matches expected value
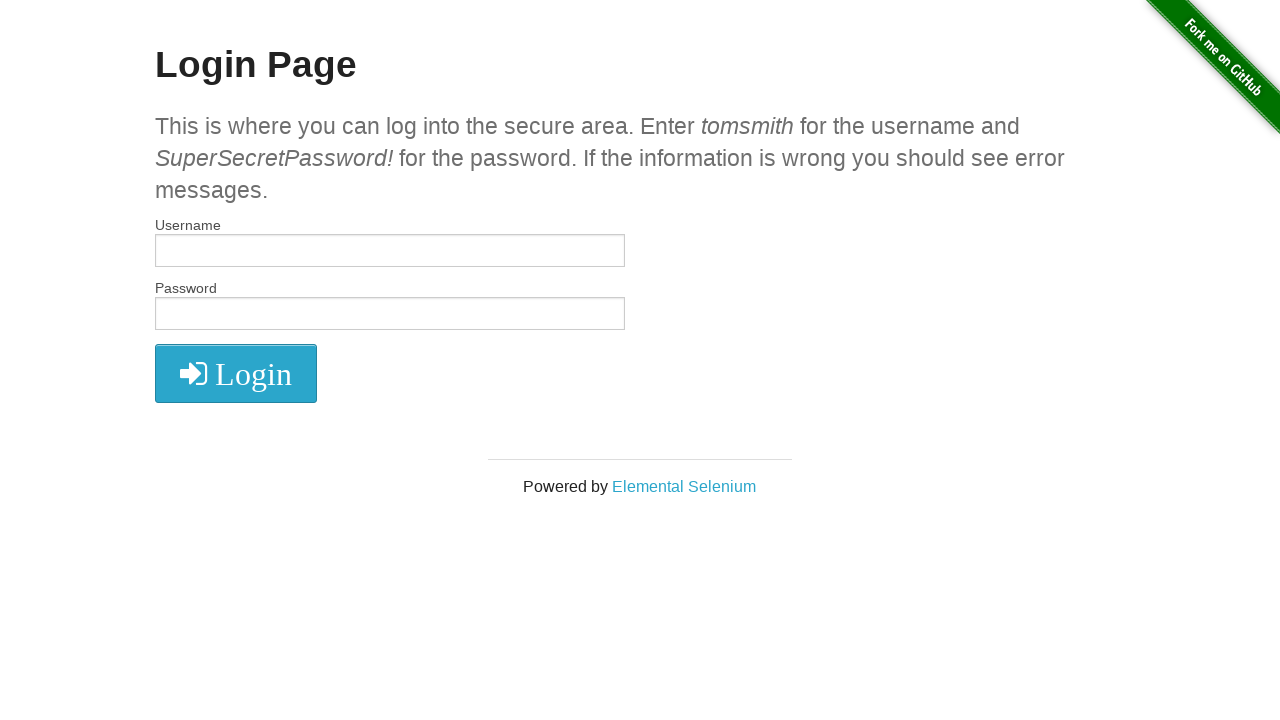

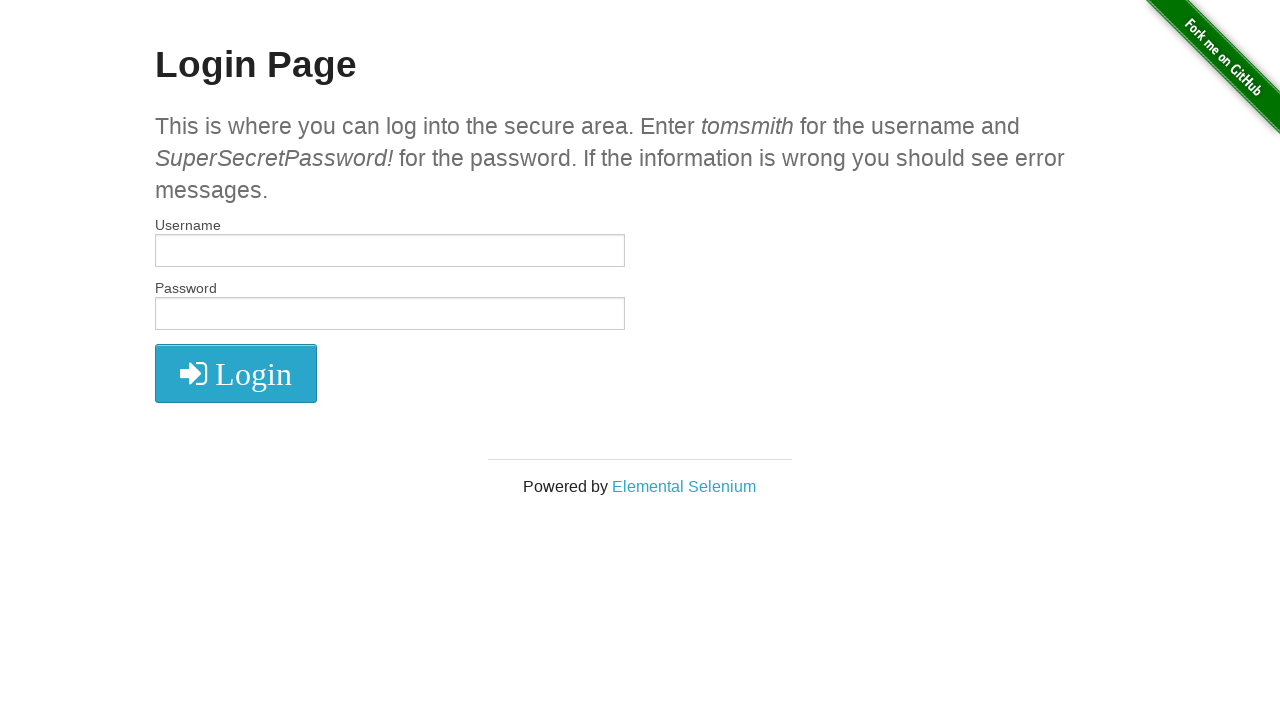